Tests popup window handling by clicking a link that opens a new window, then switches between parent and child windows

Starting URL: http://omayo.blogspot.com/

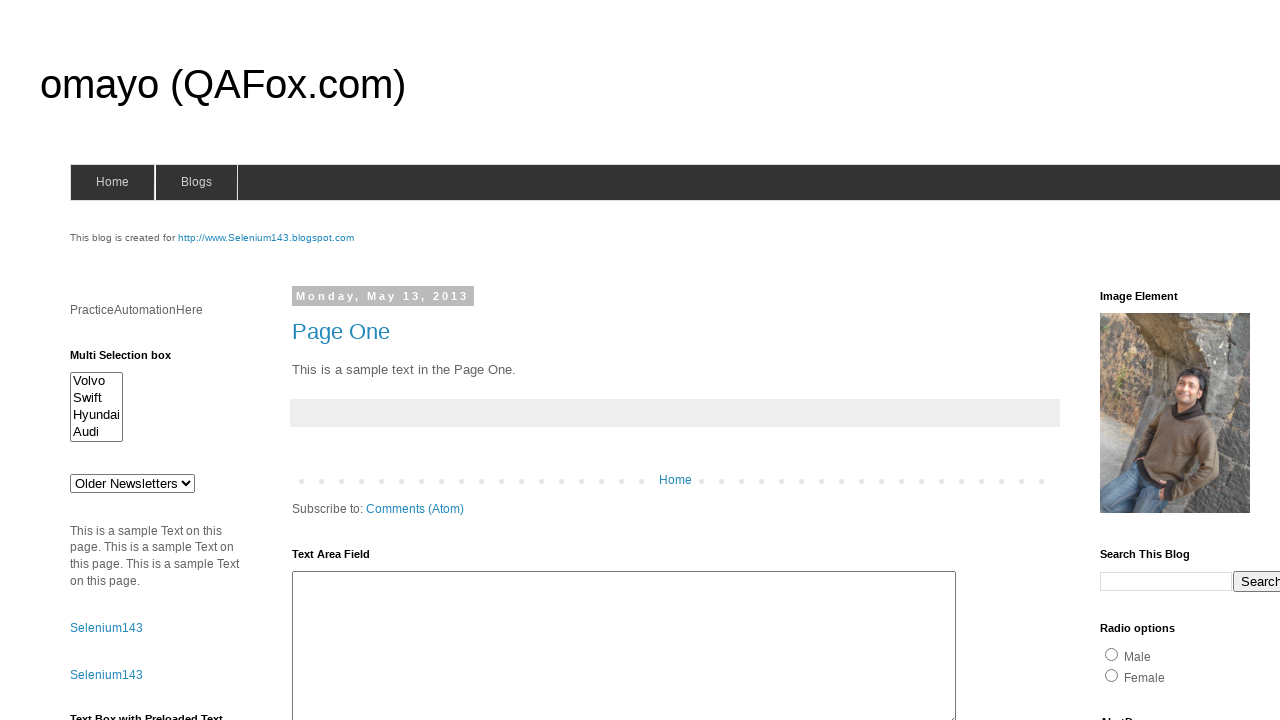

Clicked 'Open a popup window' link at (132, 360) on xpath=//a[.='Open a popup window']
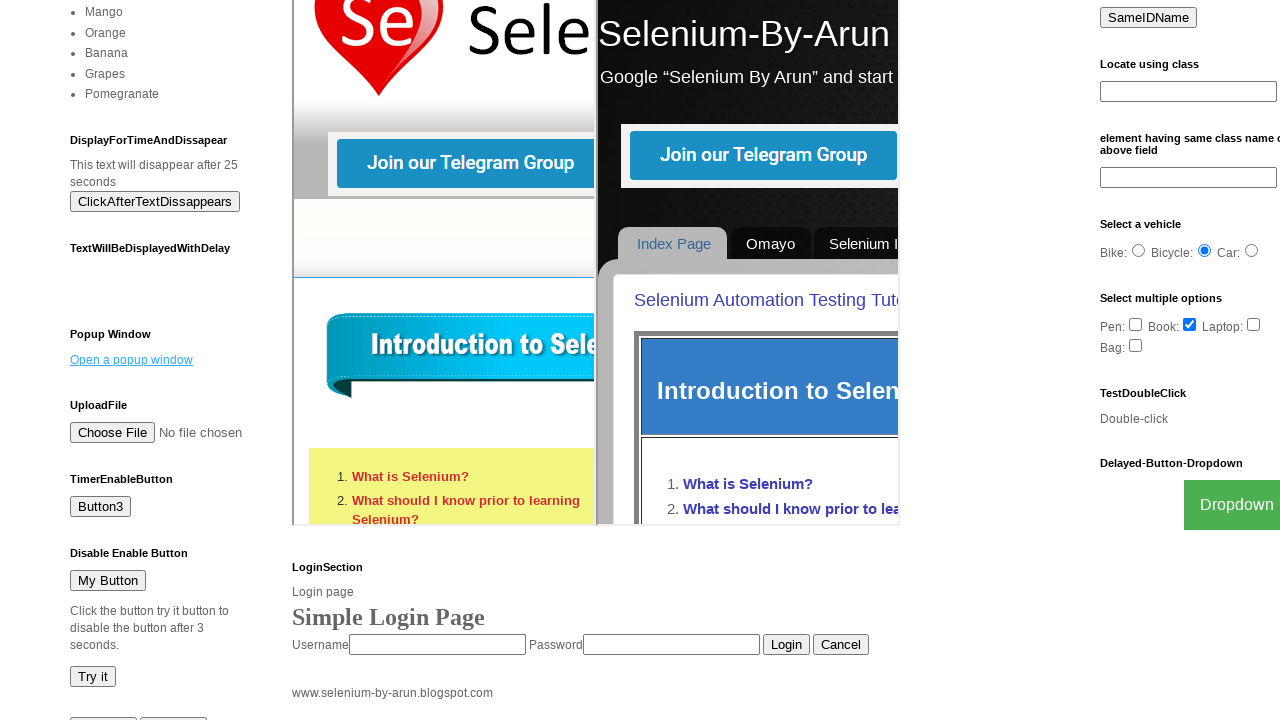

New popup window opened and captured
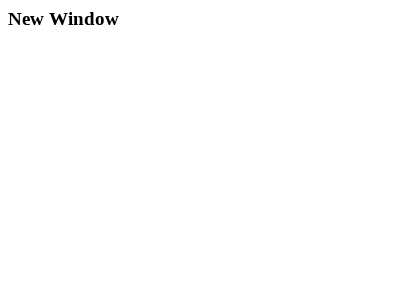

Popup window finished loading
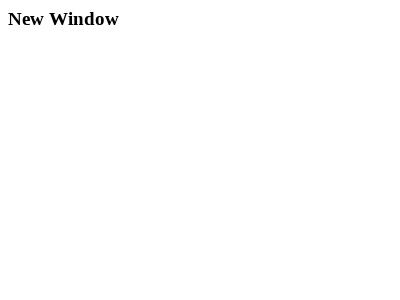

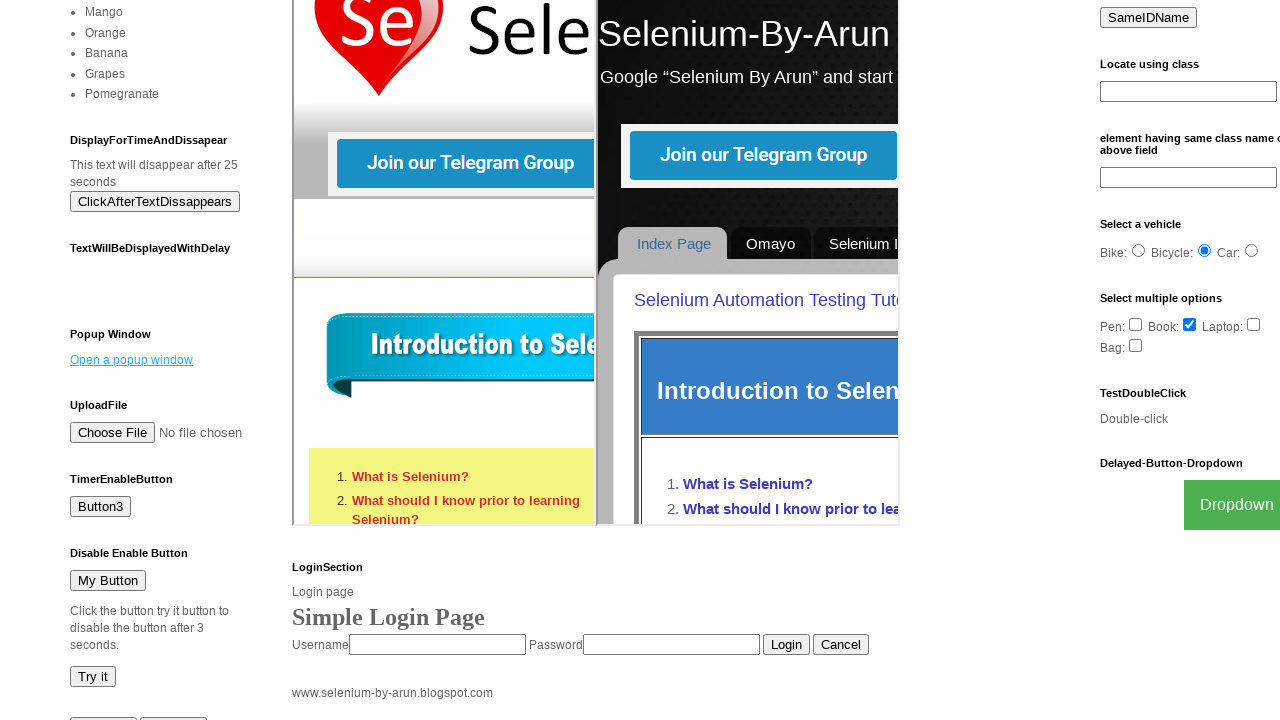